Navigates to example.com, finds the first anchor link on the page using query_selector, and clicks on it to navigate to the linked page.

Starting URL: https://example.com

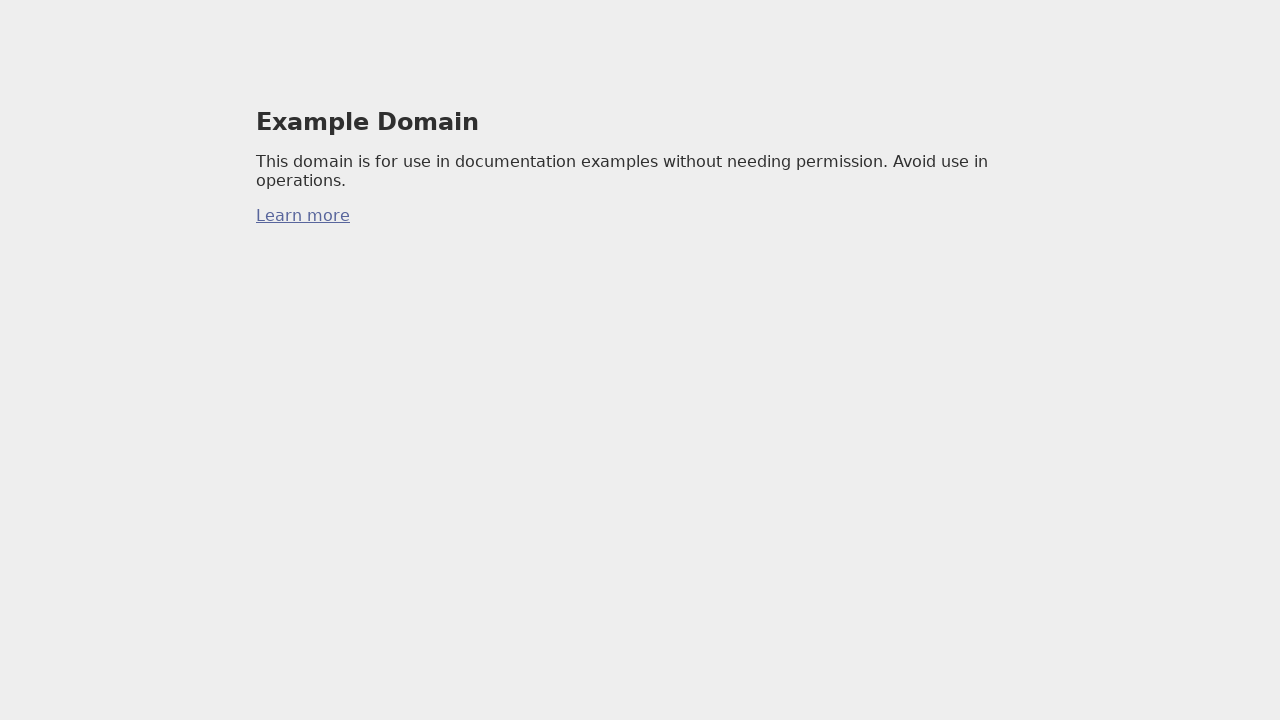

Found the first anchor link on example.com
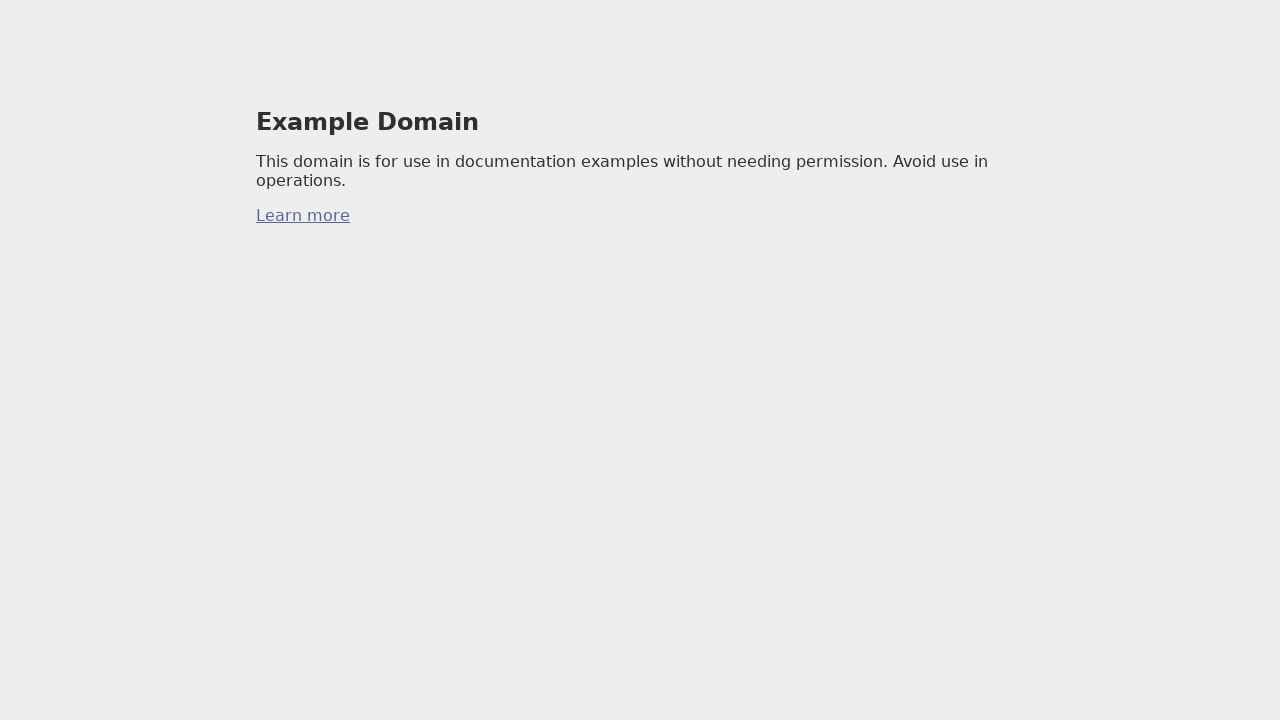

Clicked the first anchor link to navigate to linked page
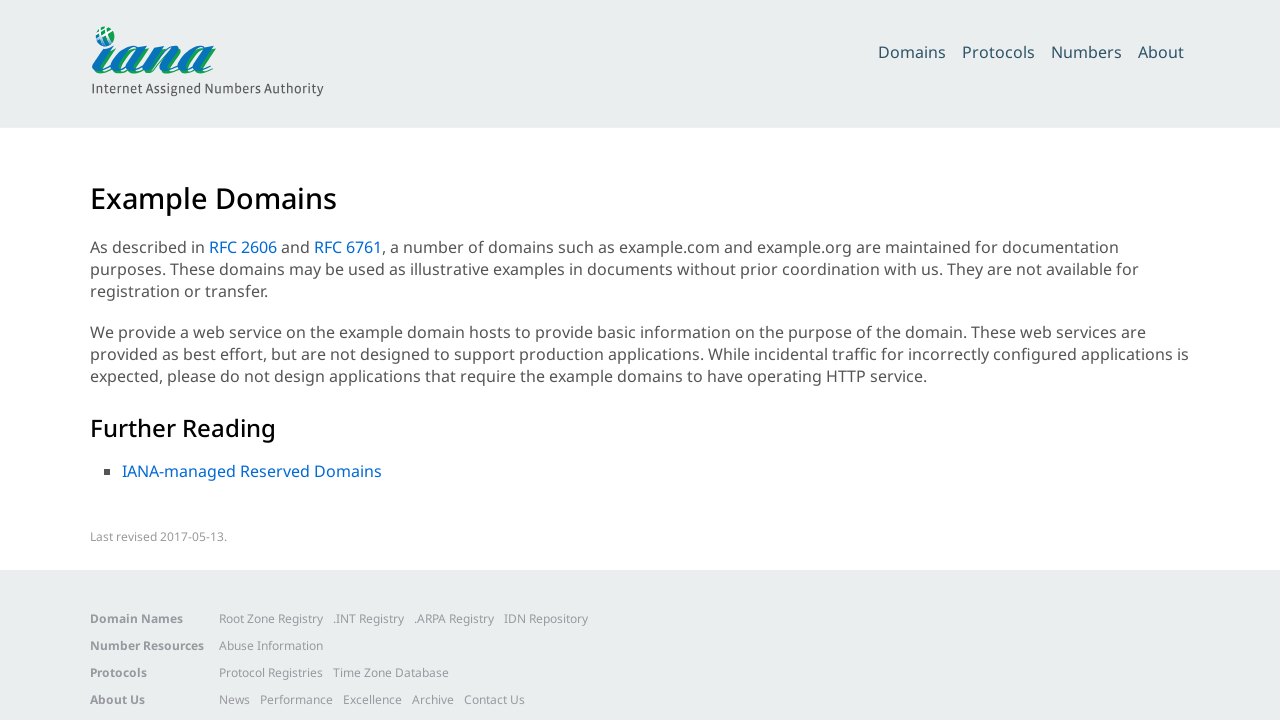

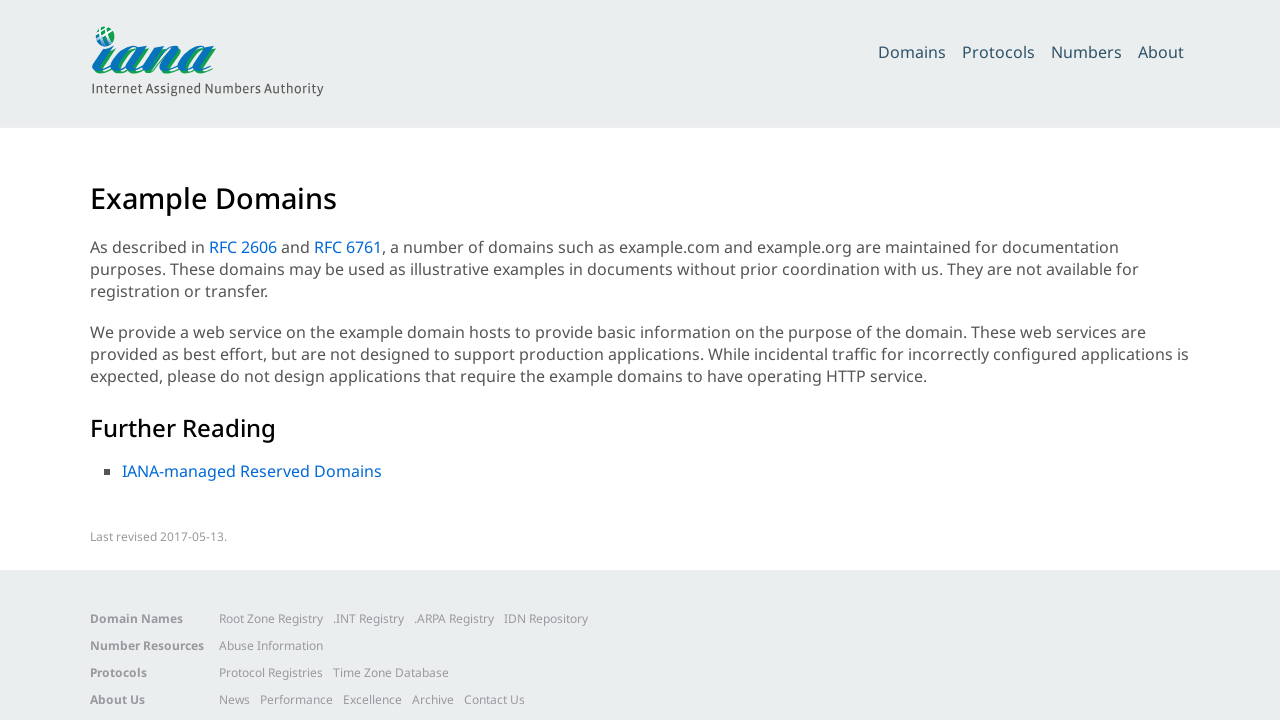